Tests a progress bar functionality by clicking a start button and waiting for the progress bar to reach 100%

Starting URL: https://demoqa.com/progress-bar

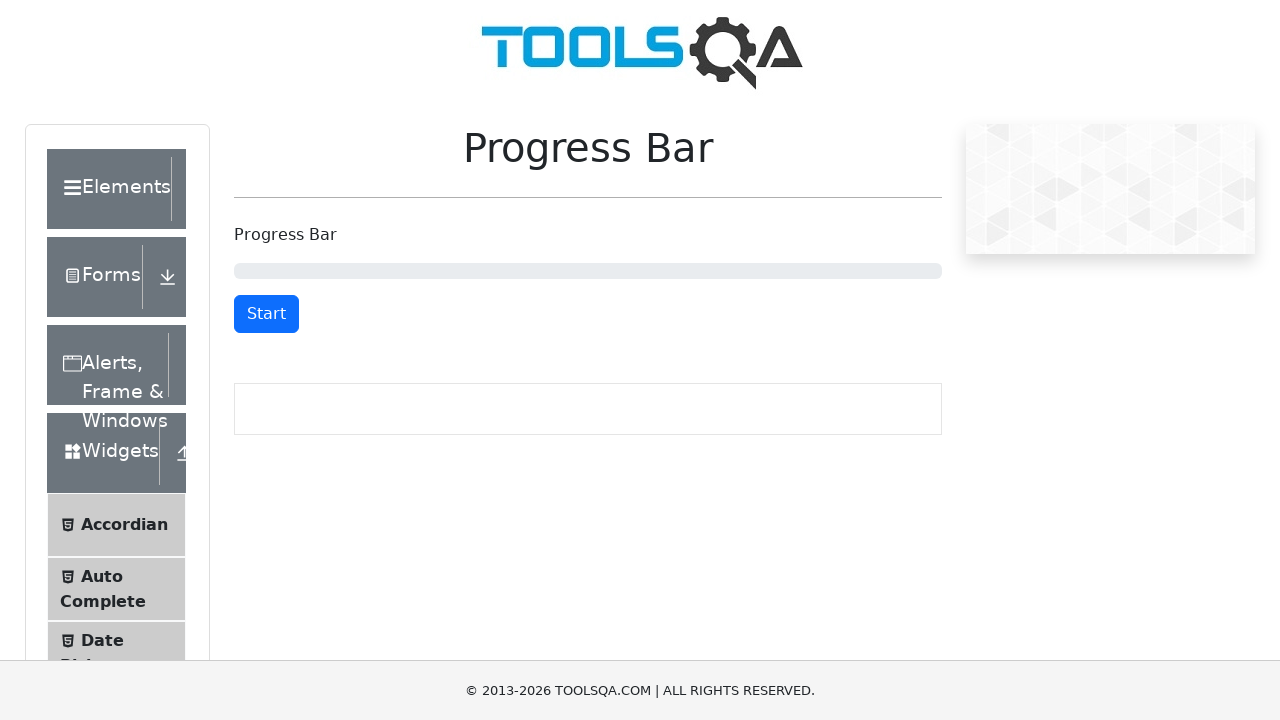

Clicked start button to begin progress bar at (266, 314) on button#startStopButton
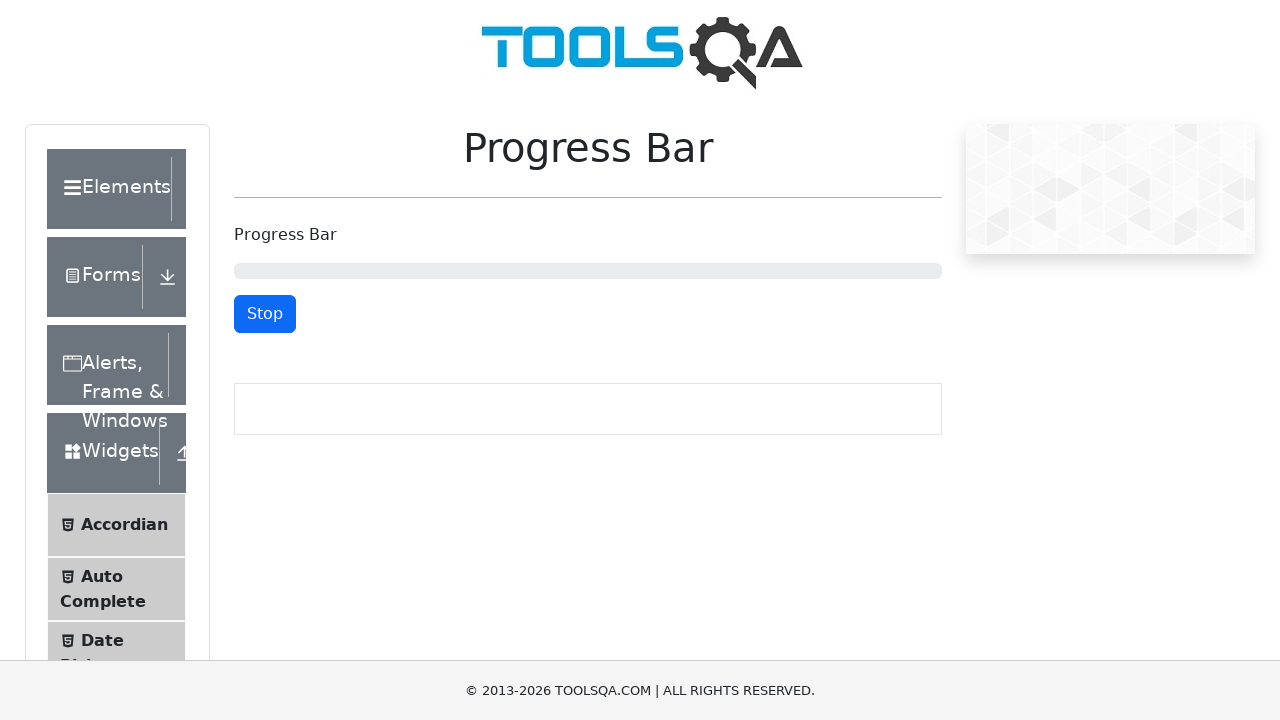

Waited for progress bar to reach 100%
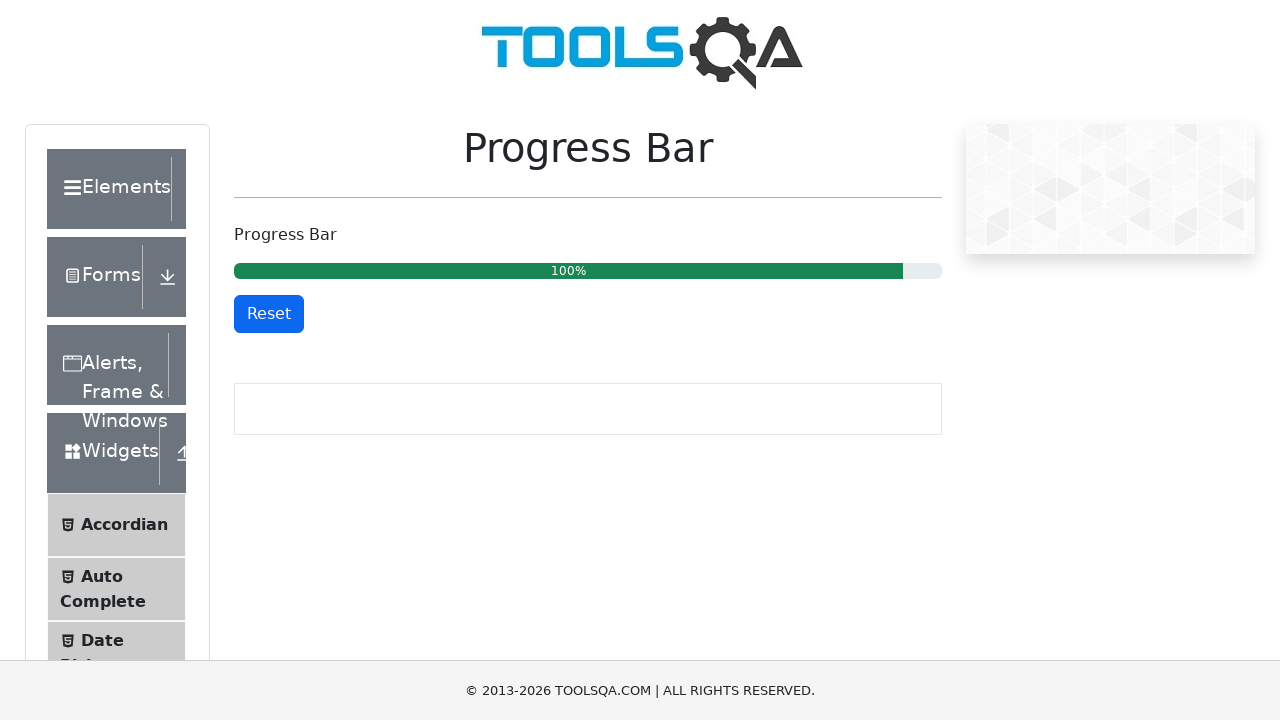

Located progress bar element
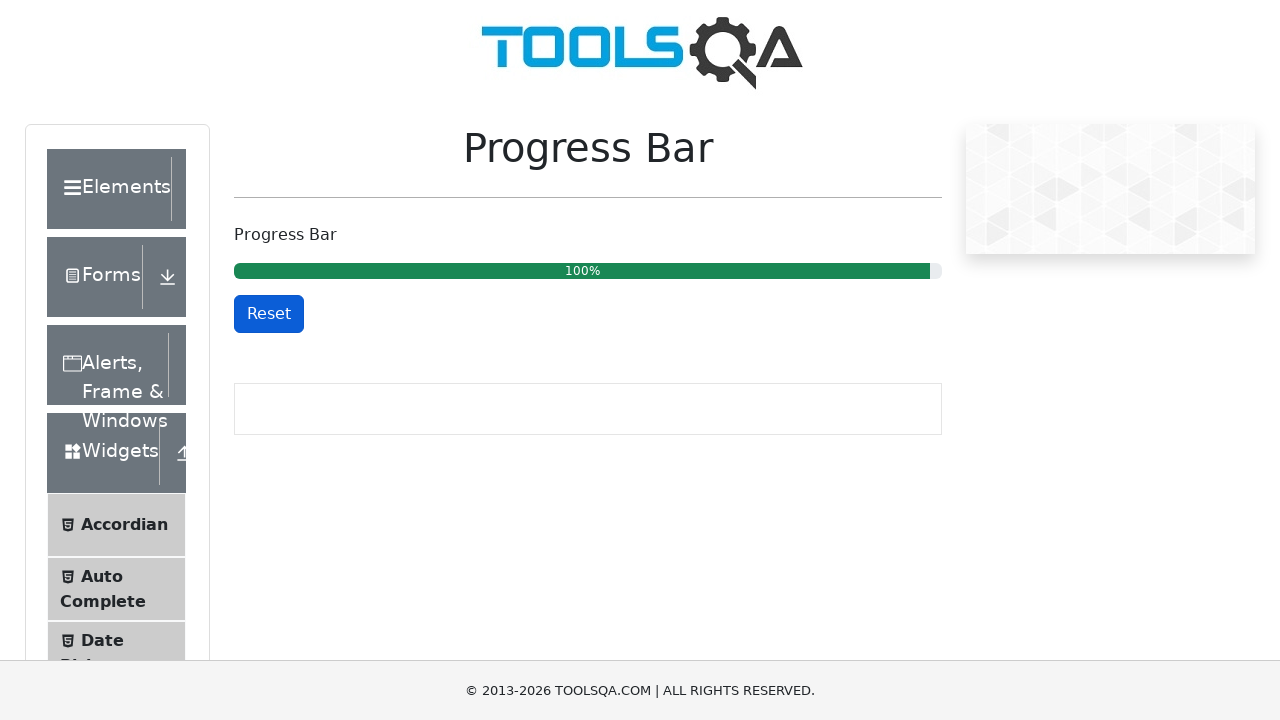

Verified progress bar displays 100%
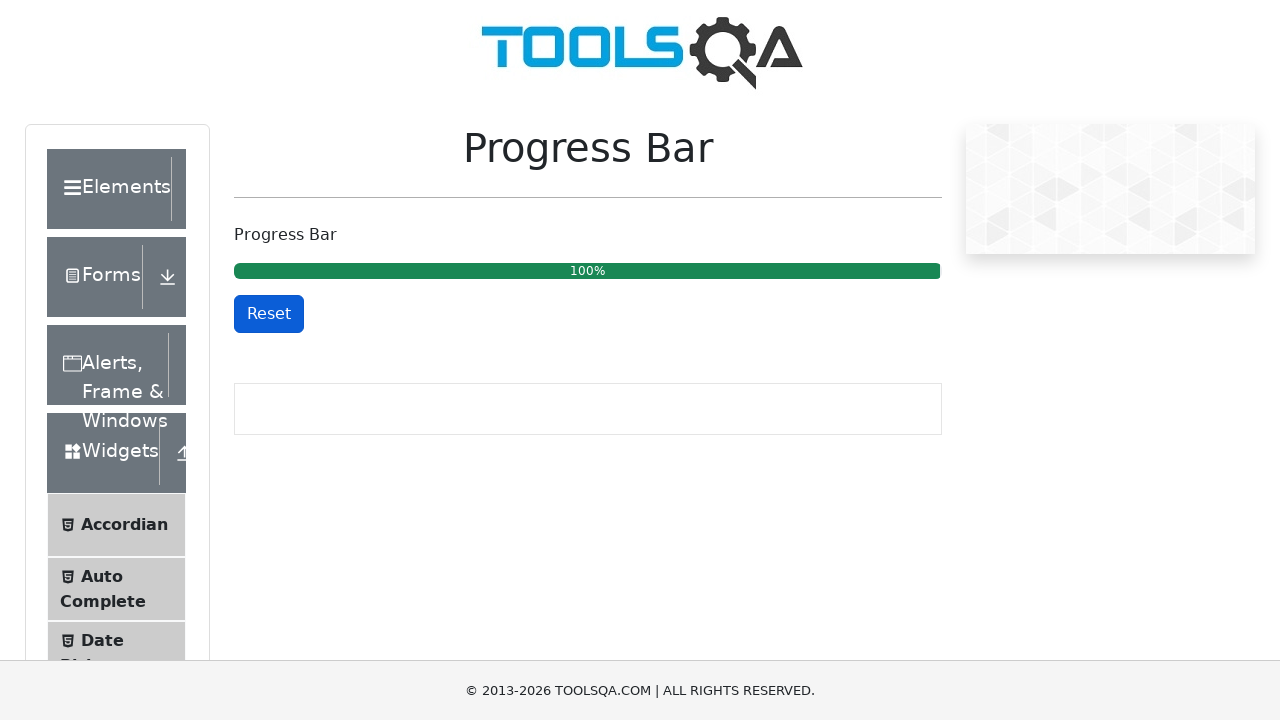

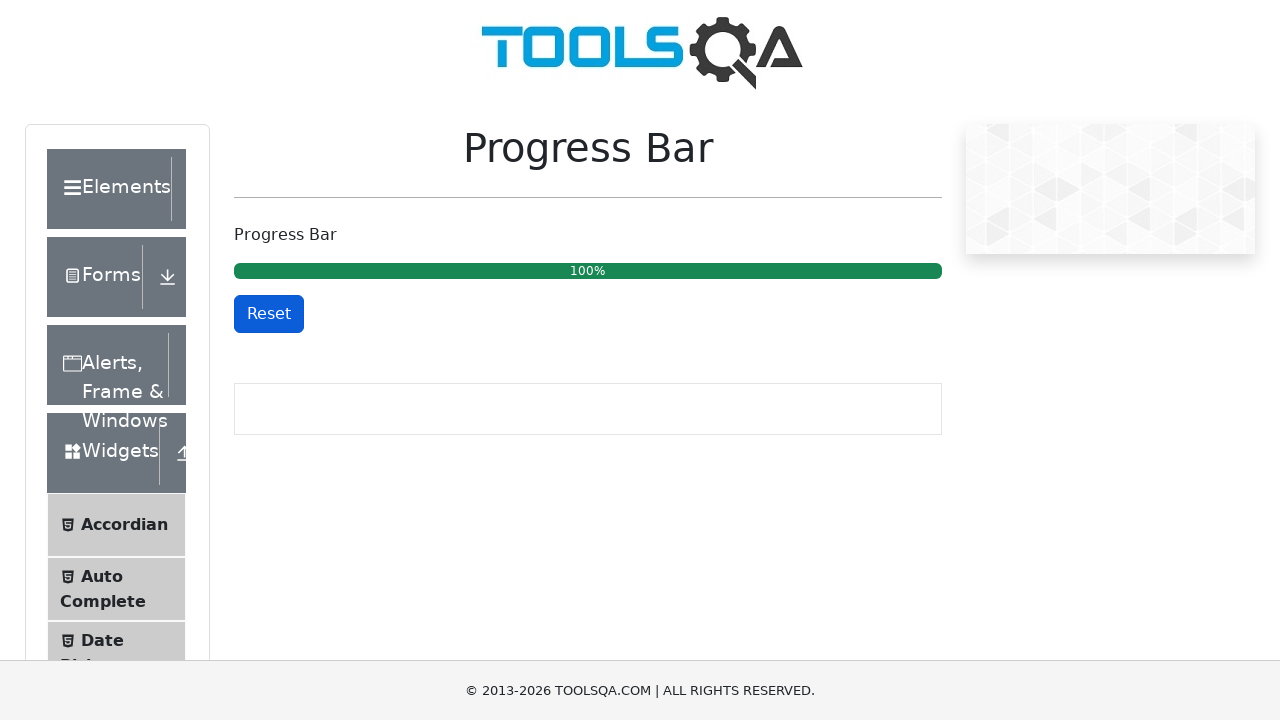